Tests browser window handling by opening a new window, switching to it, and then closing it

Starting URL: https://demoqa.com/browser-windows

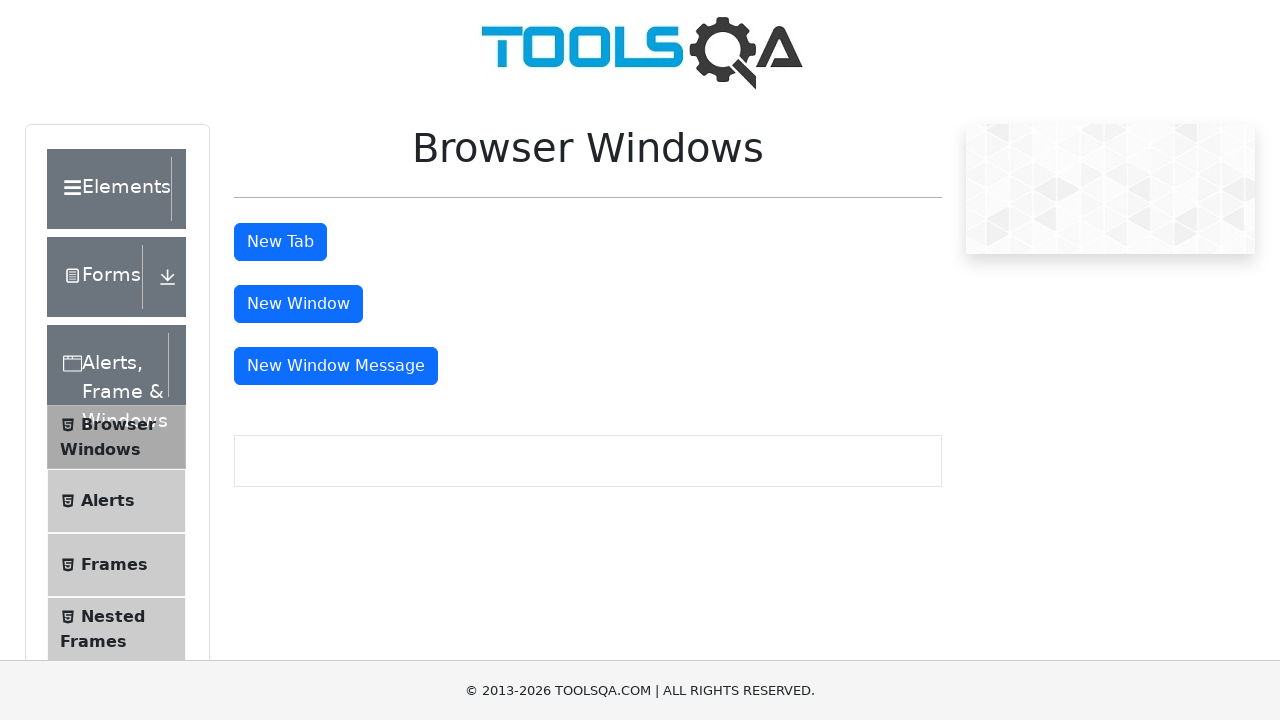

Clicked 'New Window' button to open a new window at (298, 304) on button:text('New Window')
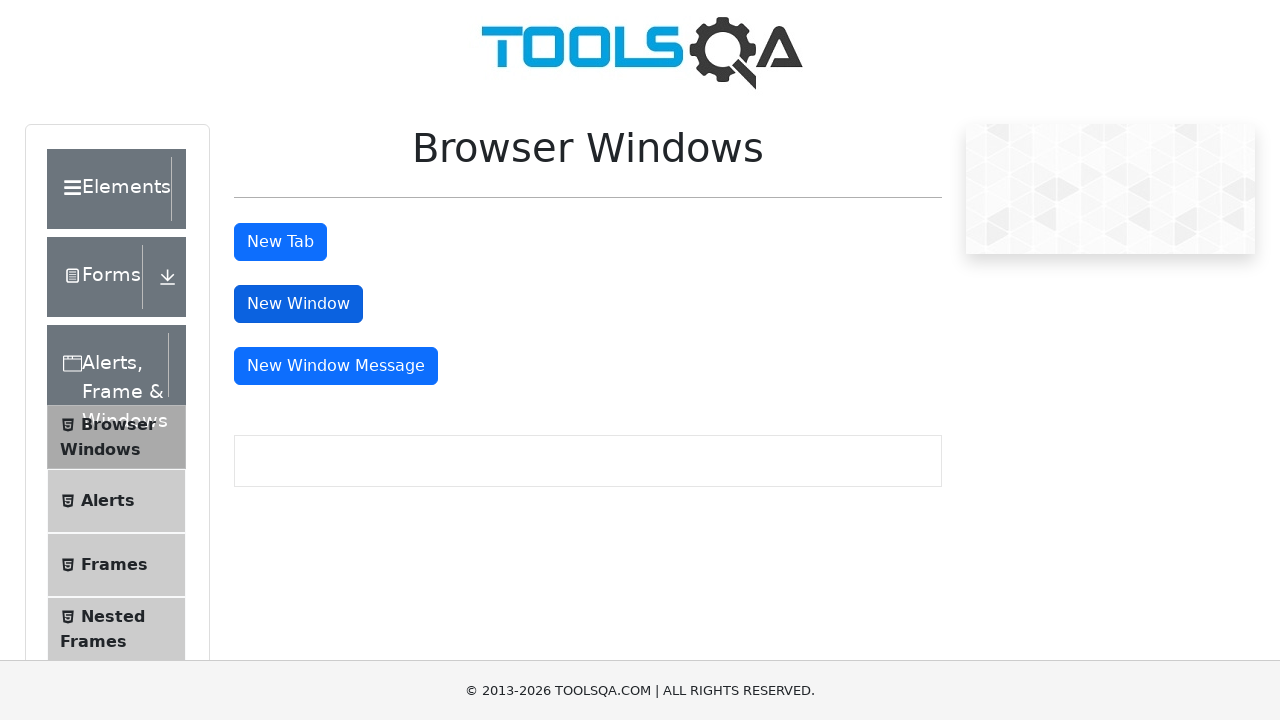

Clicked 'New Window' button and waited for new page to open at (298, 304) on button:text('New Window')
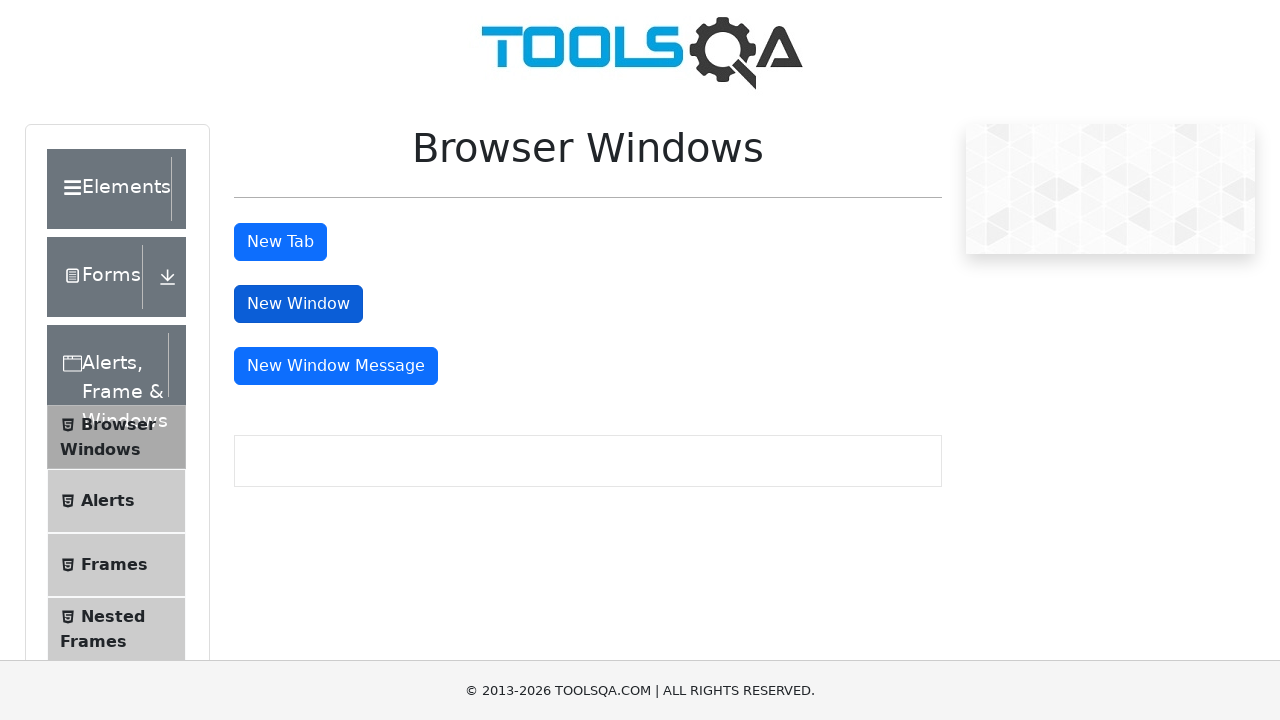

Successfully switched to the newly opened window
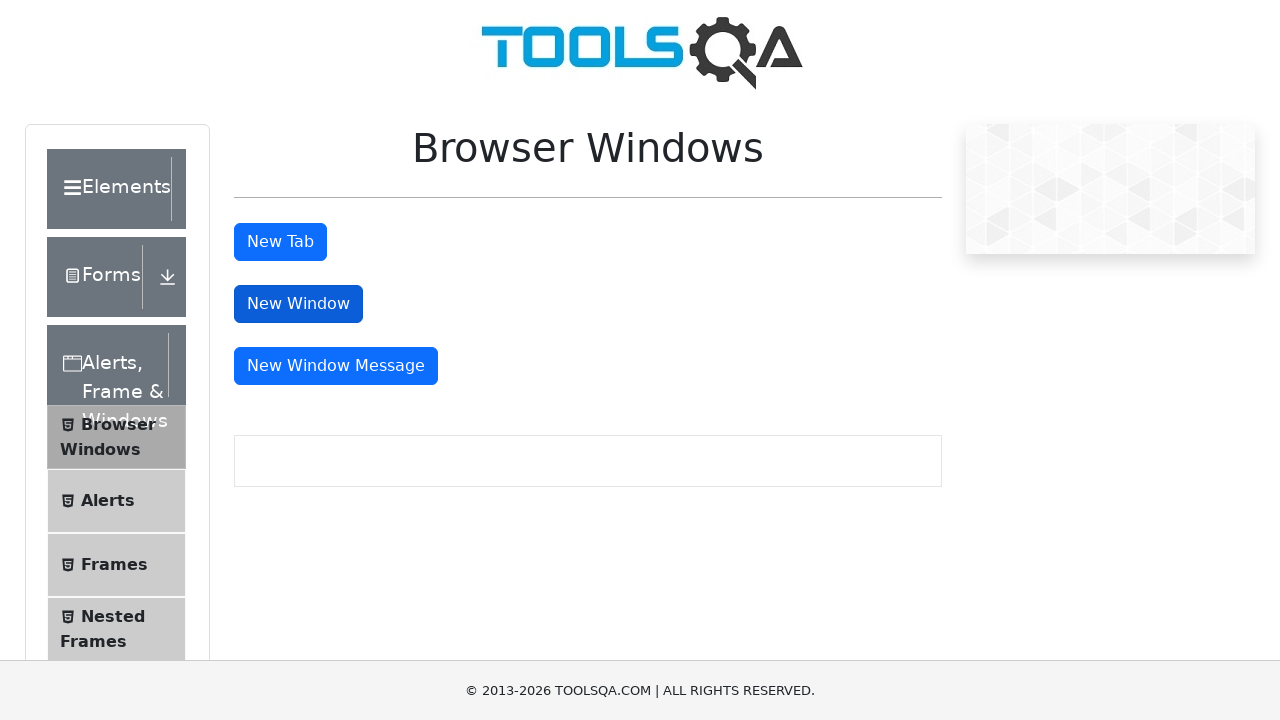

Closed the new window
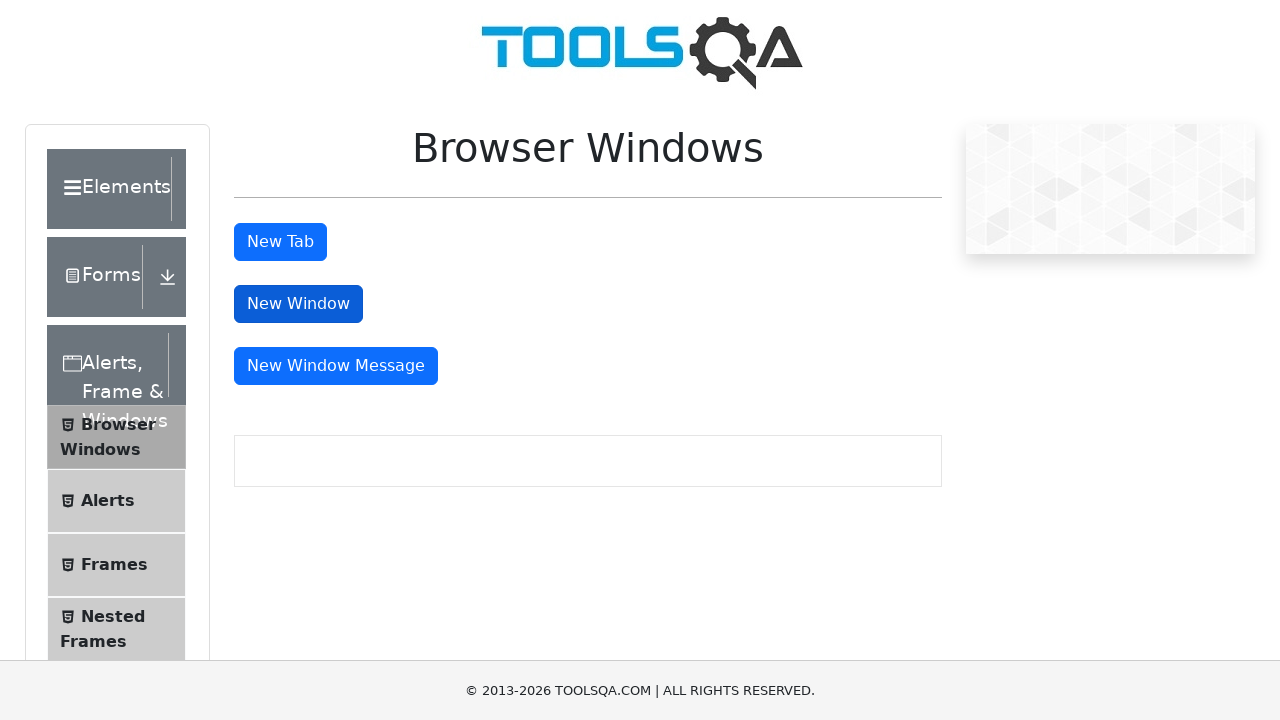

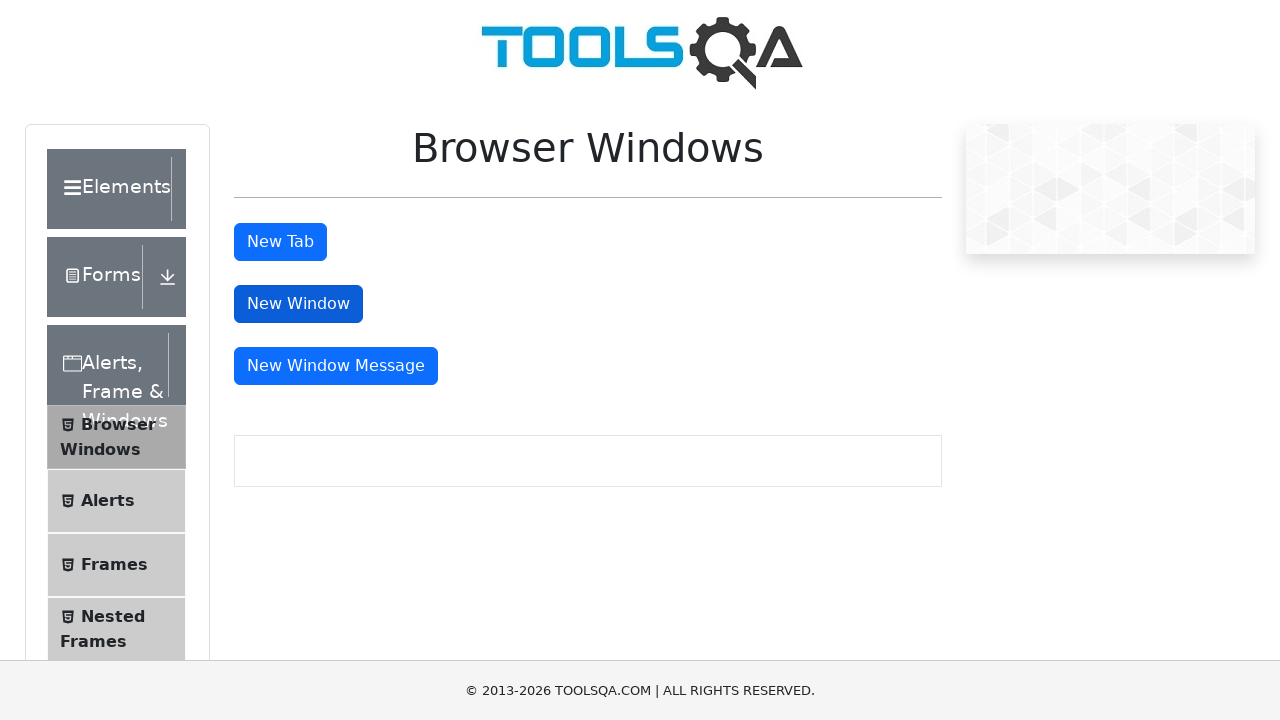